Verifies that the current URL matches the expected login page URL

Starting URL: https://opensource-demo.orangehrmlive.com/web/index.php/auth/login

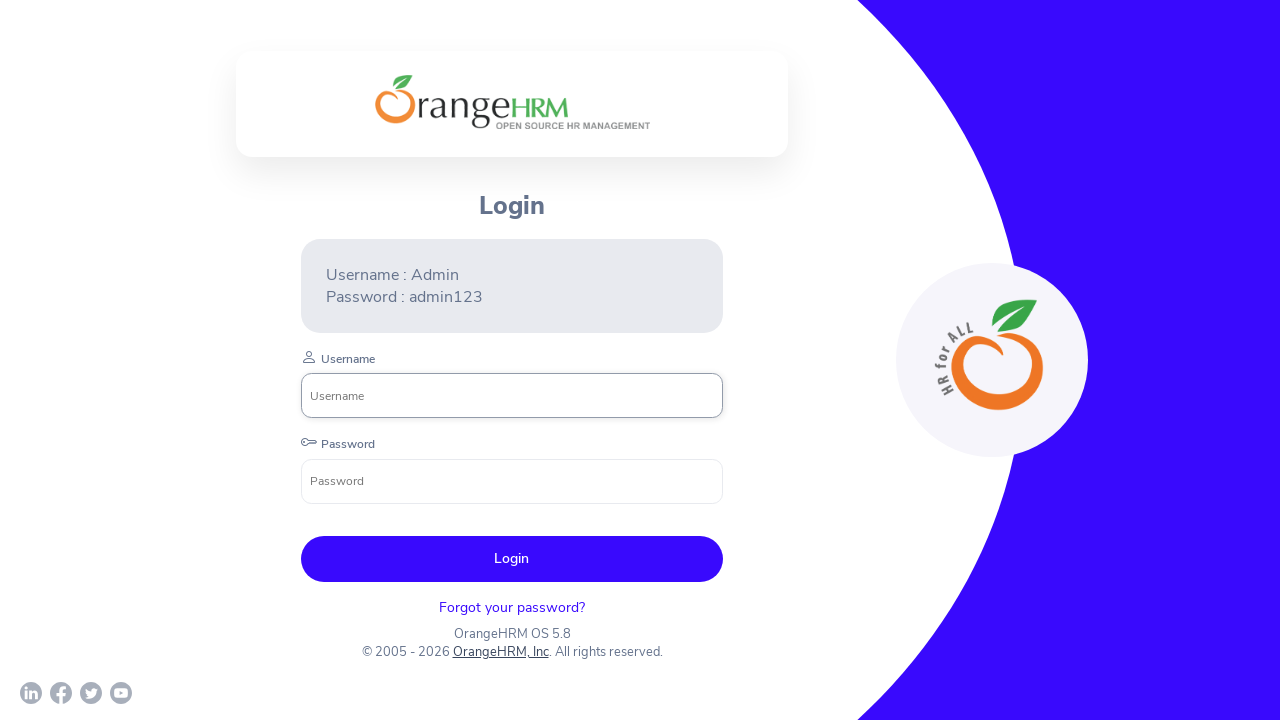

Page loaded - DOM content ready
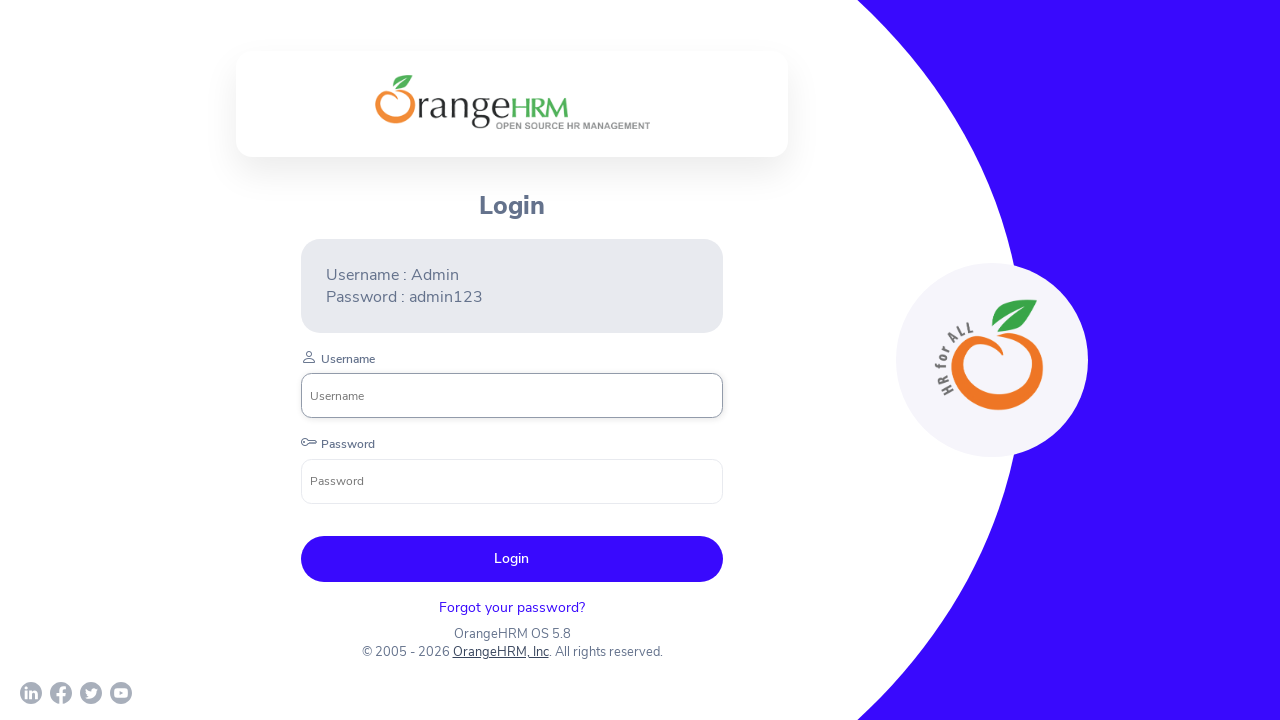

Verified current URL matches expected login page URL
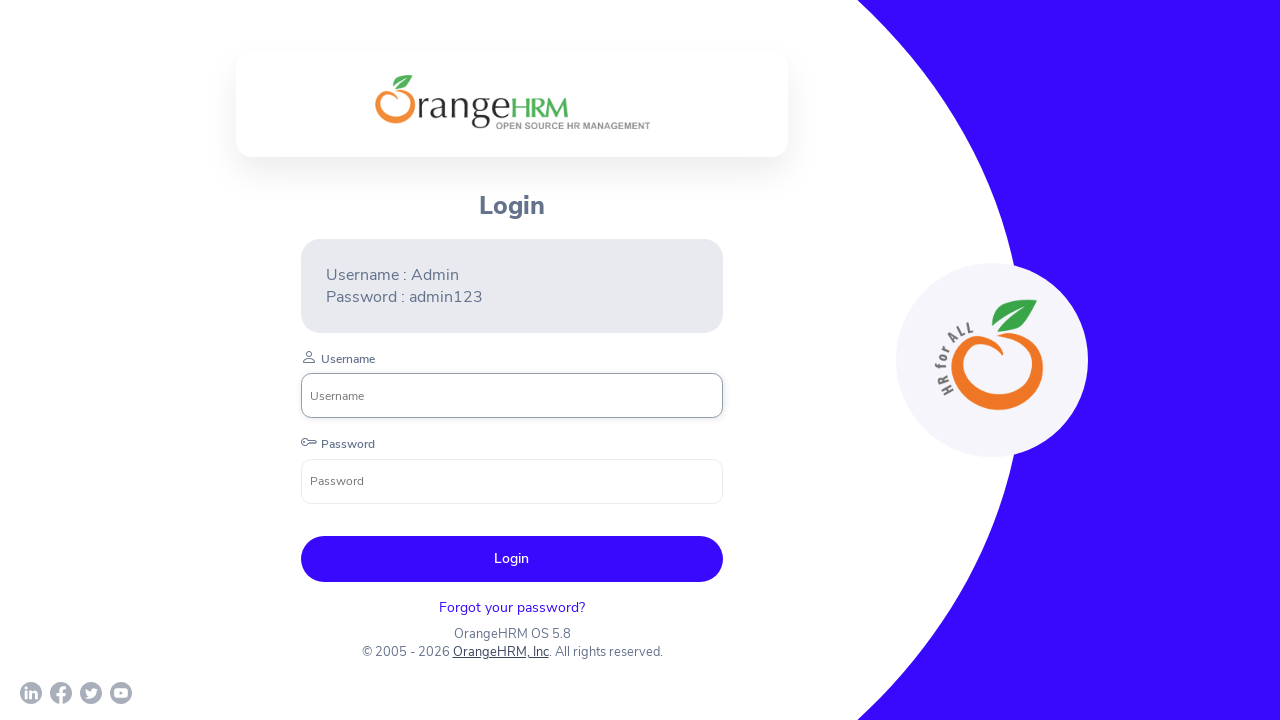

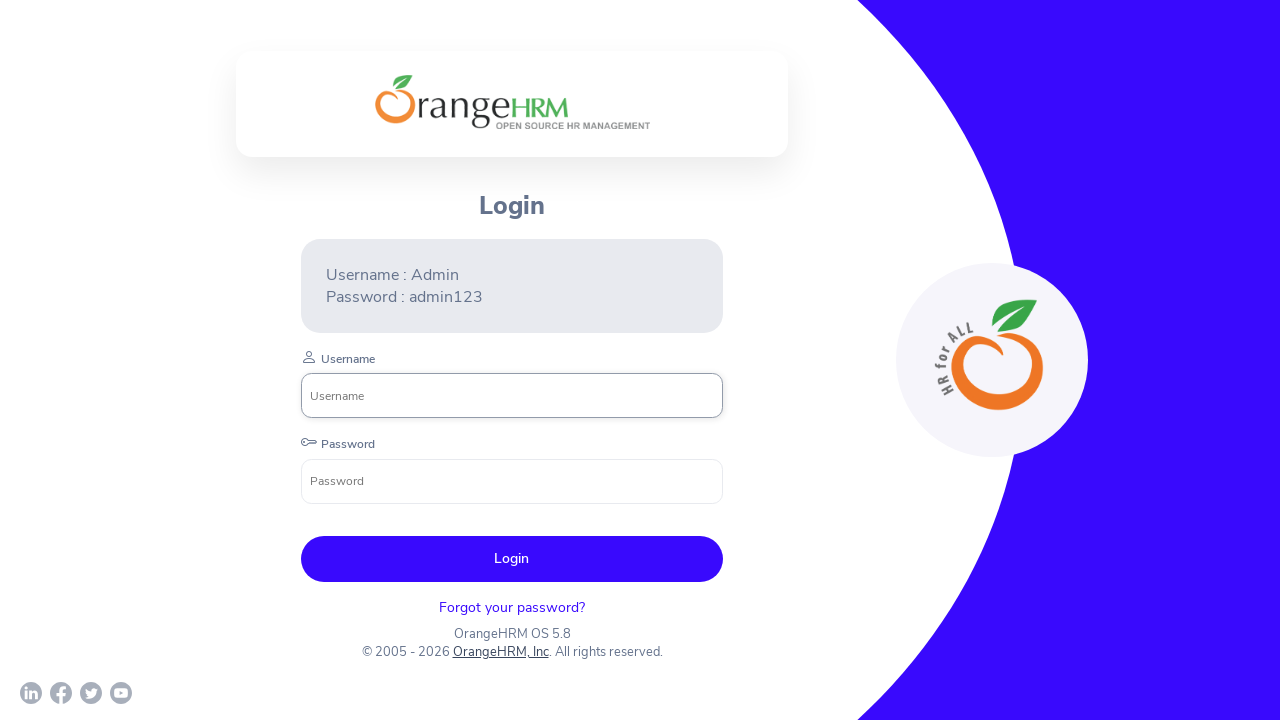